Tests dynamic loading functionality by navigating to a dynamic loading example, clicking Start button, and waiting for dynamically rendered content to appear

Starting URL: https://the-internet.herokuapp.com

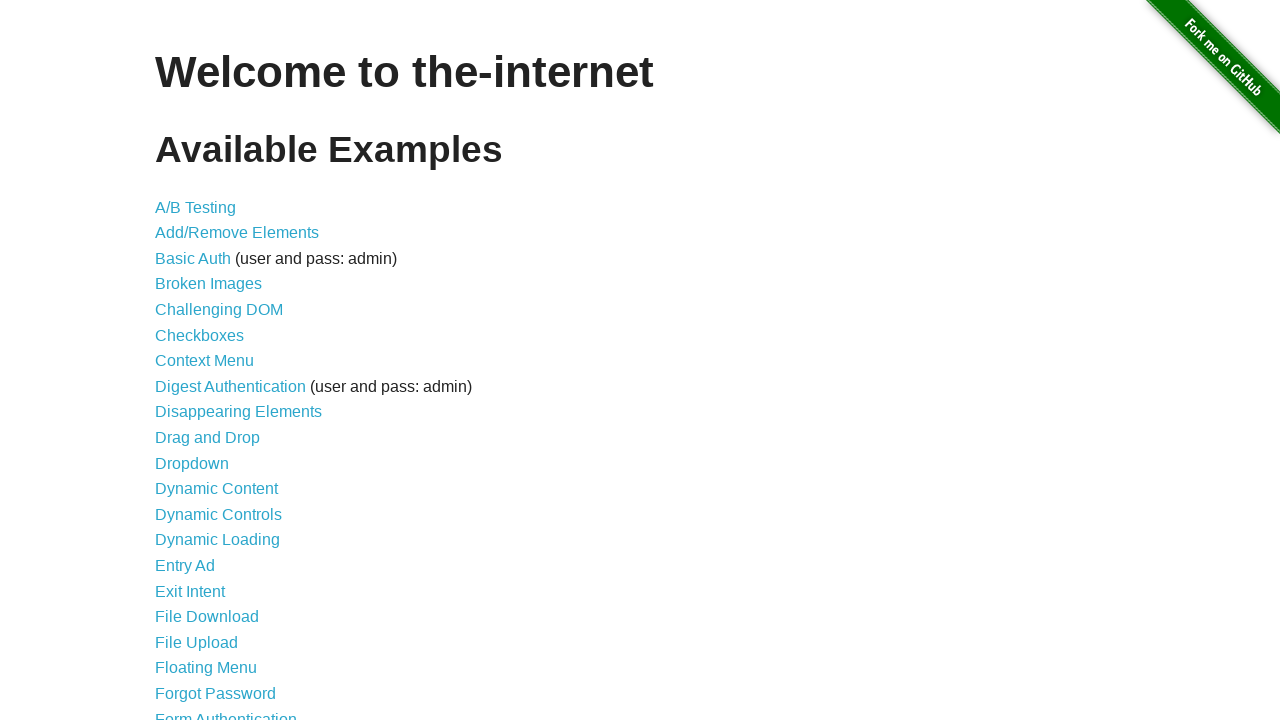

Clicked on Dynamic Loading link at (218, 540) on text=Dynamic Loading
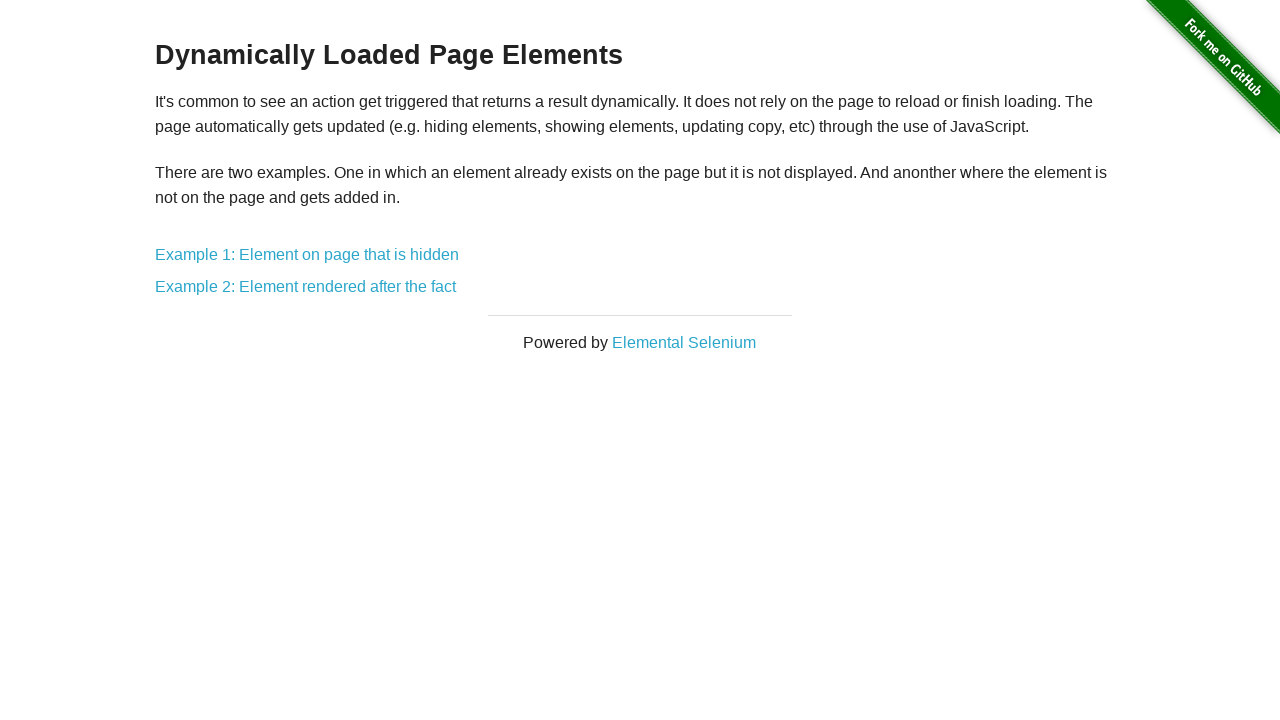

Clicked on Example 2: Element rendered after the fact link at (306, 287) on text=Example 2: Element rendered after the fact
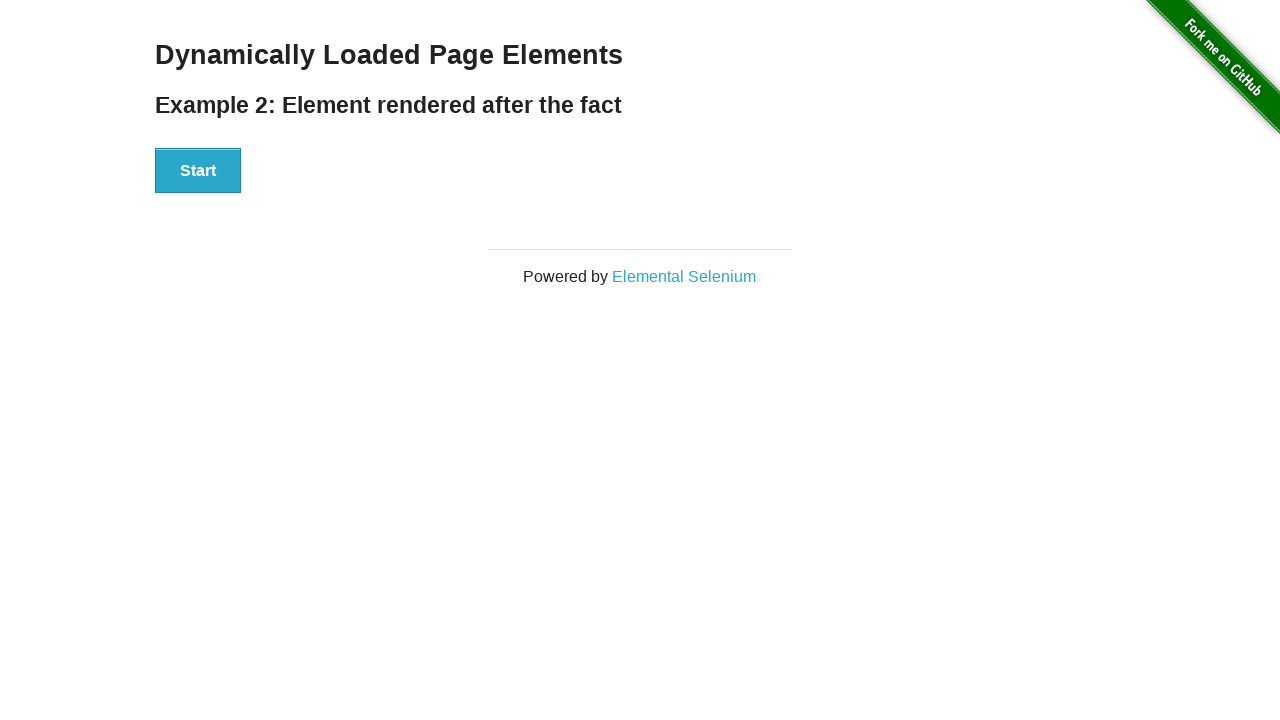

Clicked the Start button to trigger dynamic loading at (198, 171) on button:has-text('Start')
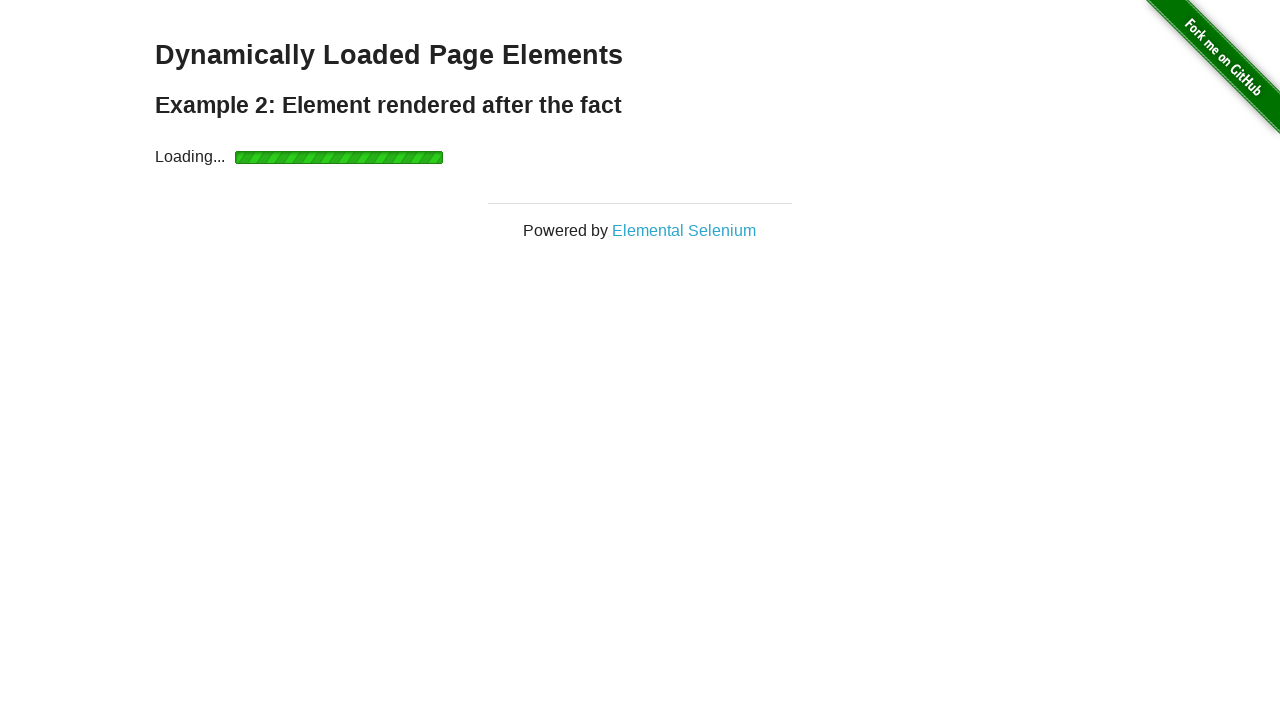

Waited for dynamically rendered 'Hello World!' text to appear
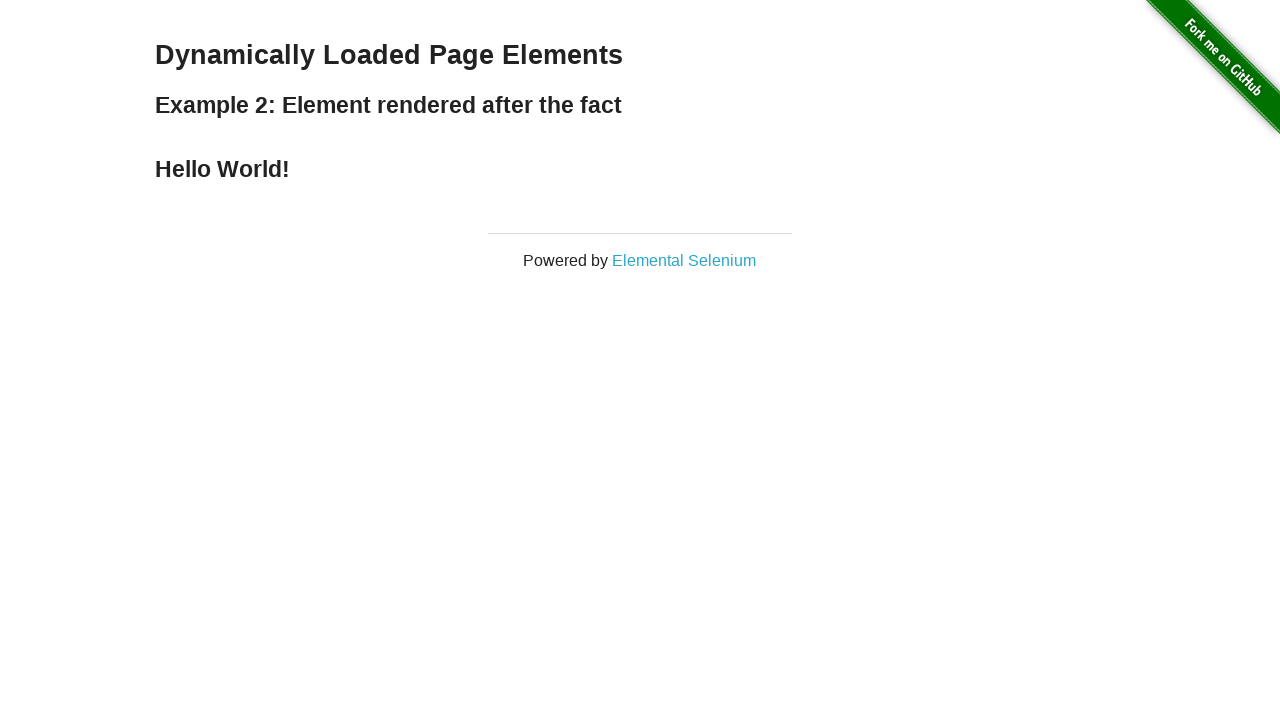

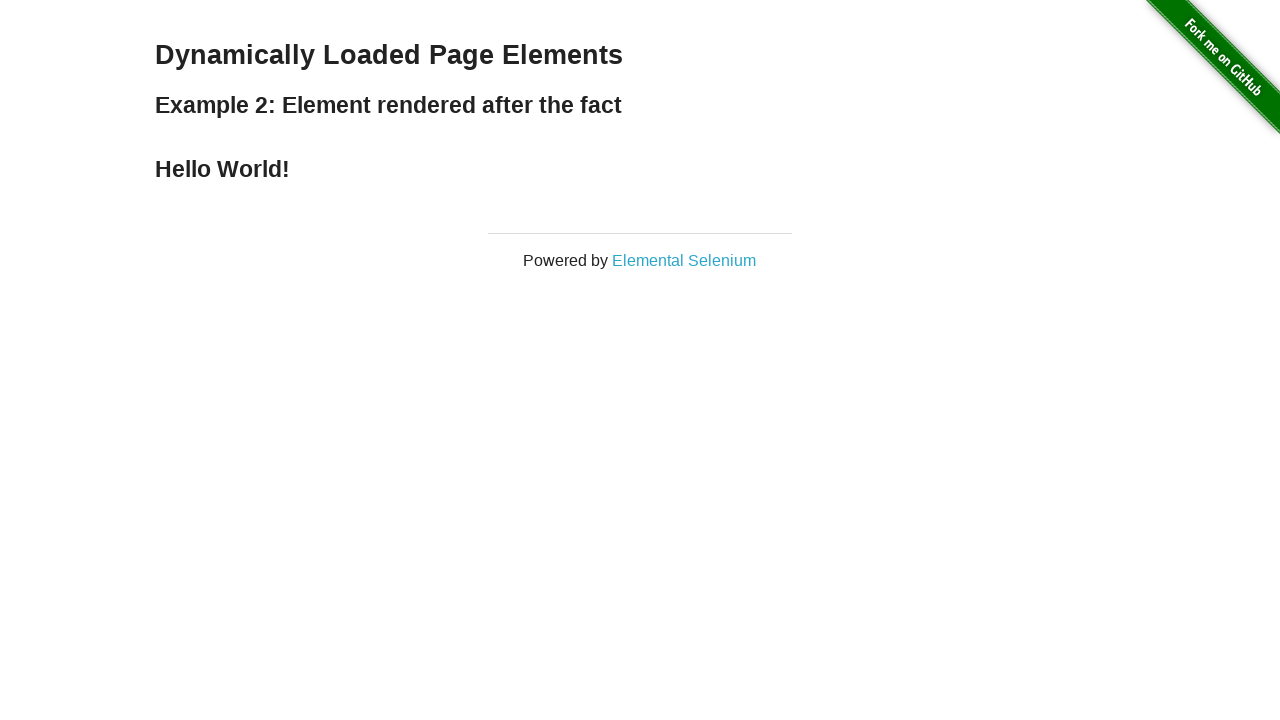